Tests browser automation by navigating to a practice page, locating links in the footer section, opening a link in a new tab using keyboard shortcut, and switching between browser tabs to verify they opened correctly.

Starting URL: https://rahulshettyacademy.com/AutomationPractice/

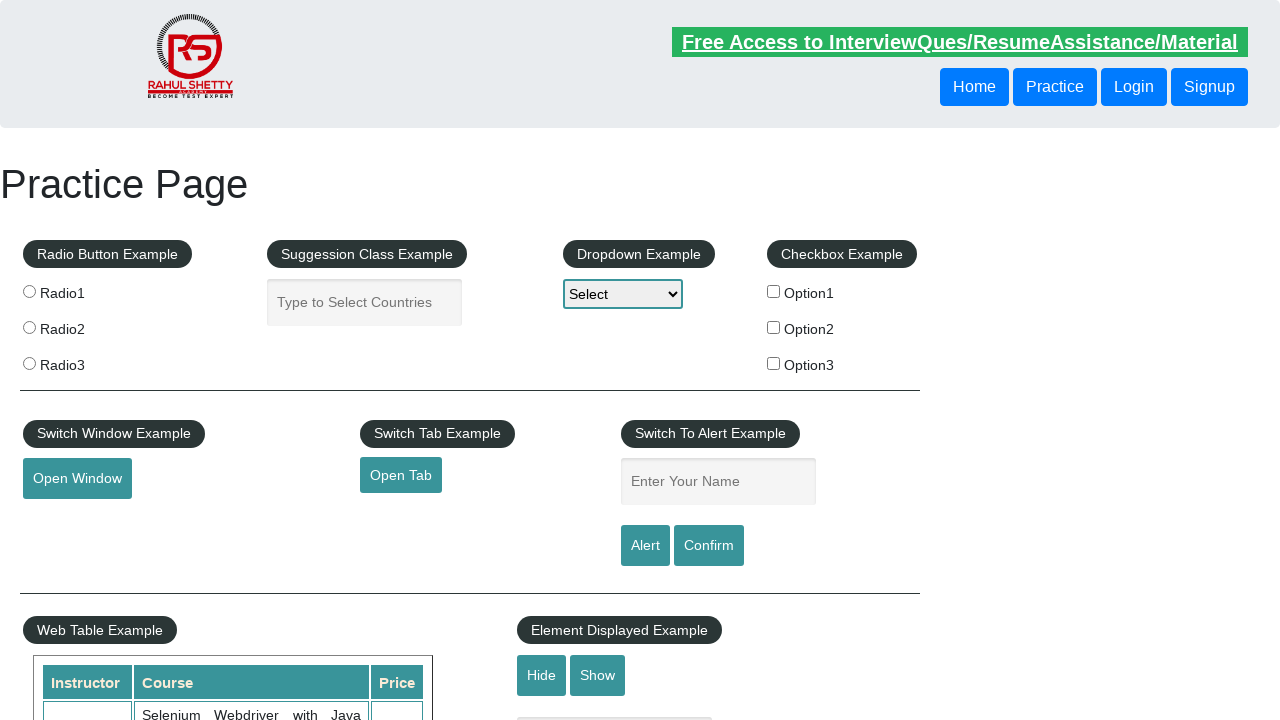

Set viewport size to 1920x1080
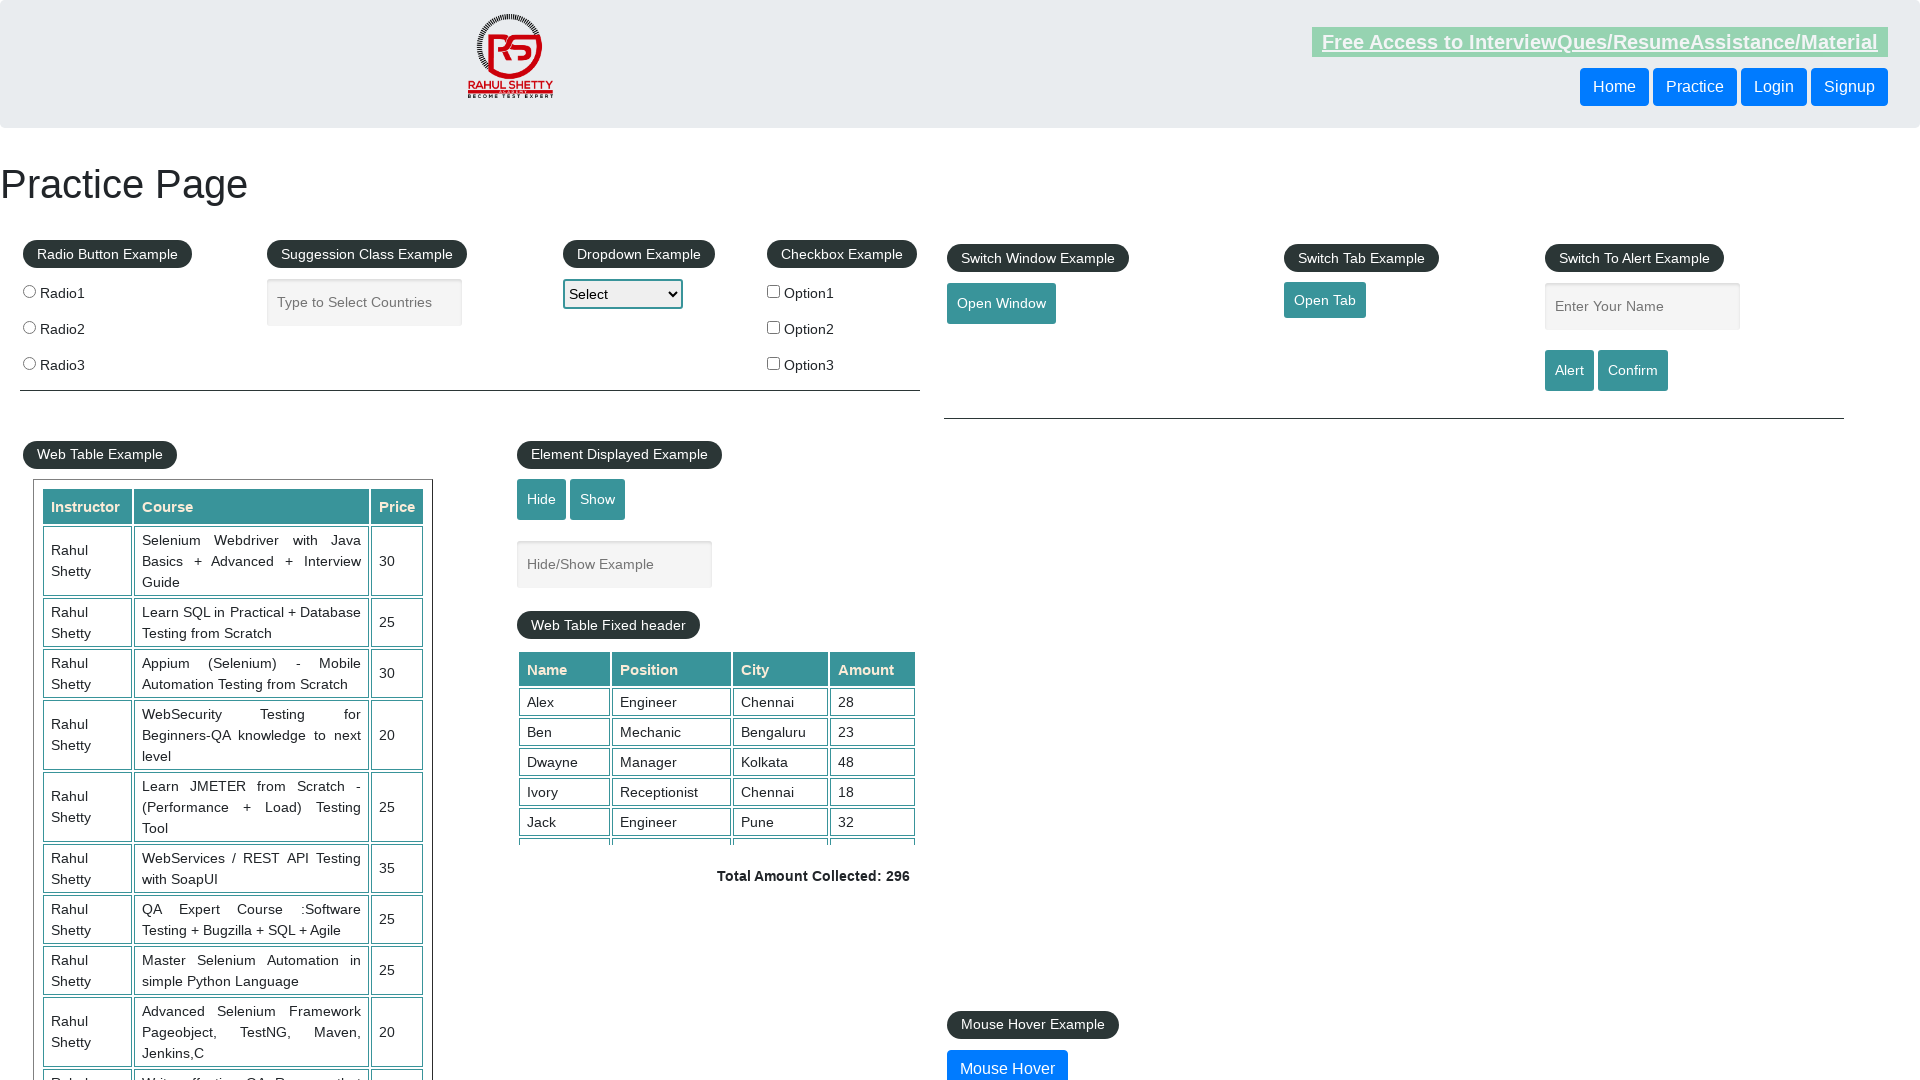

Footer section loaded and visible
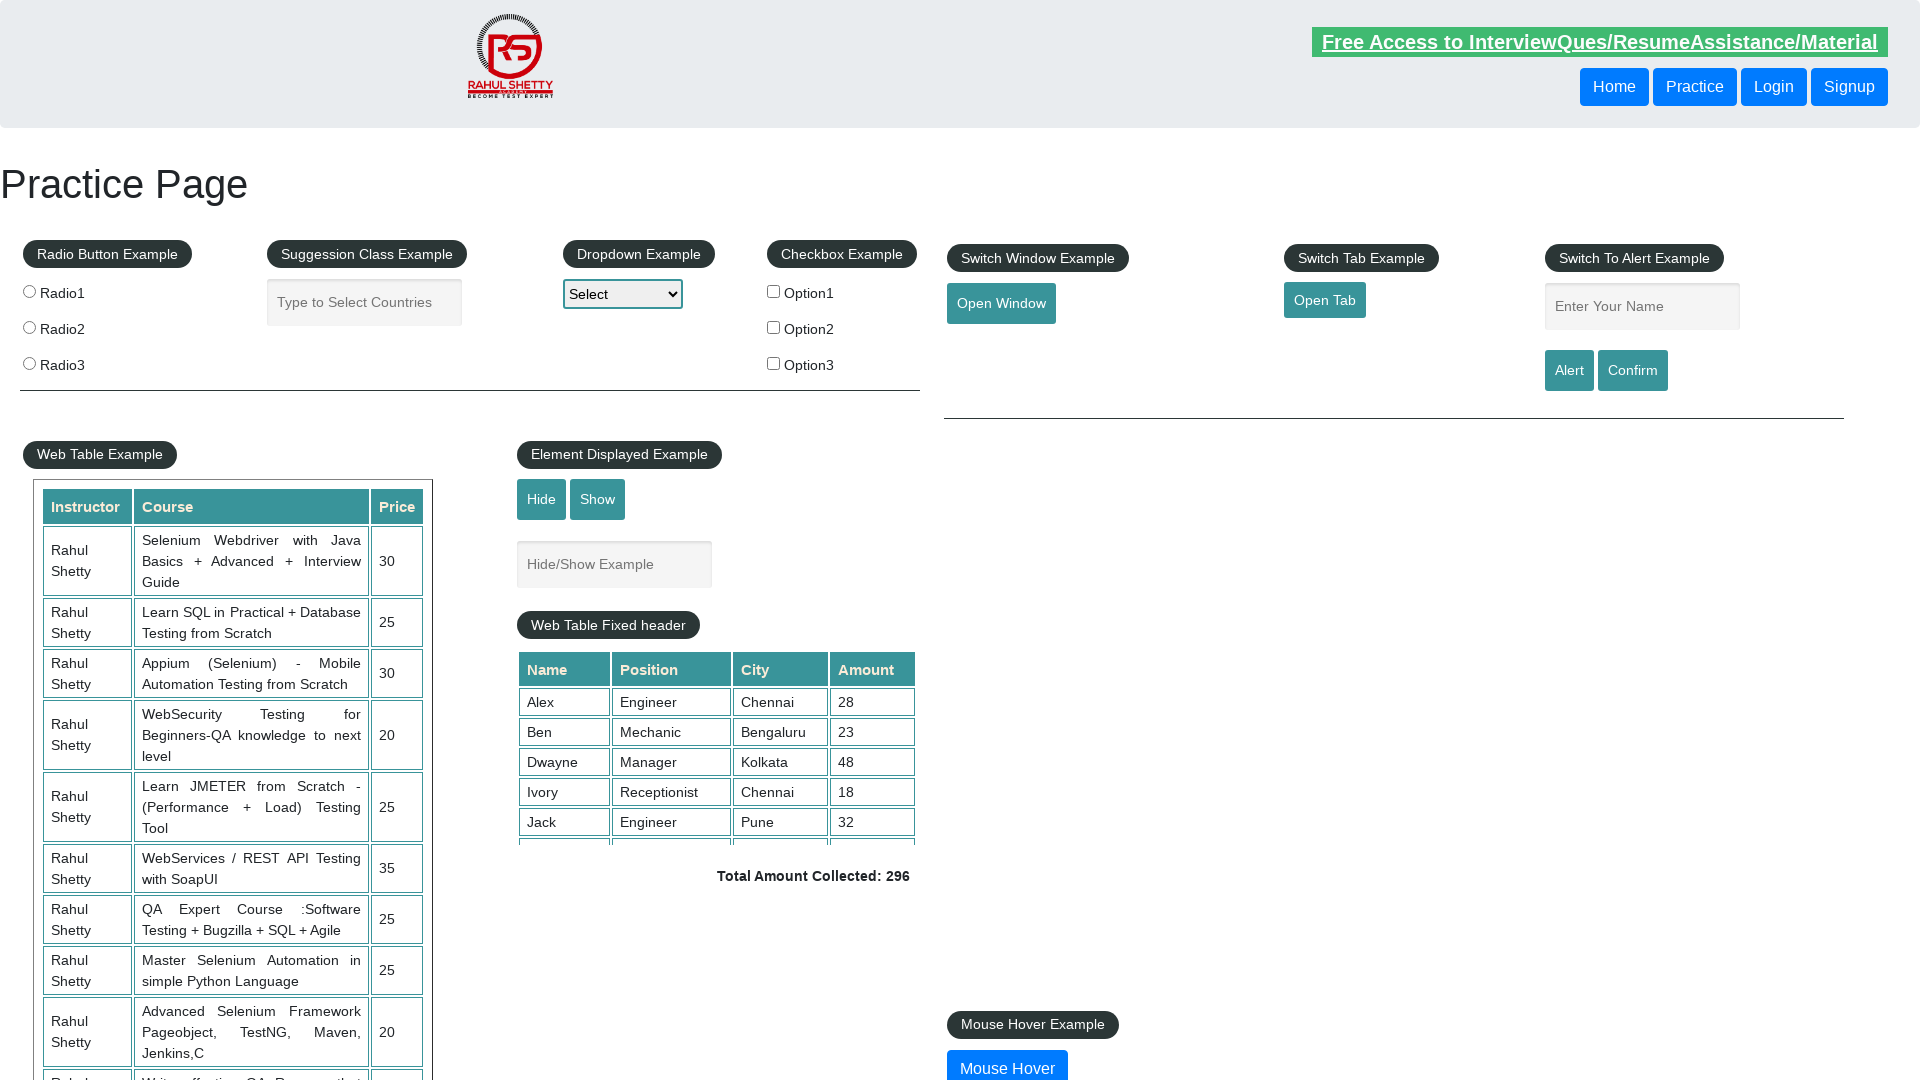

Located footer column links
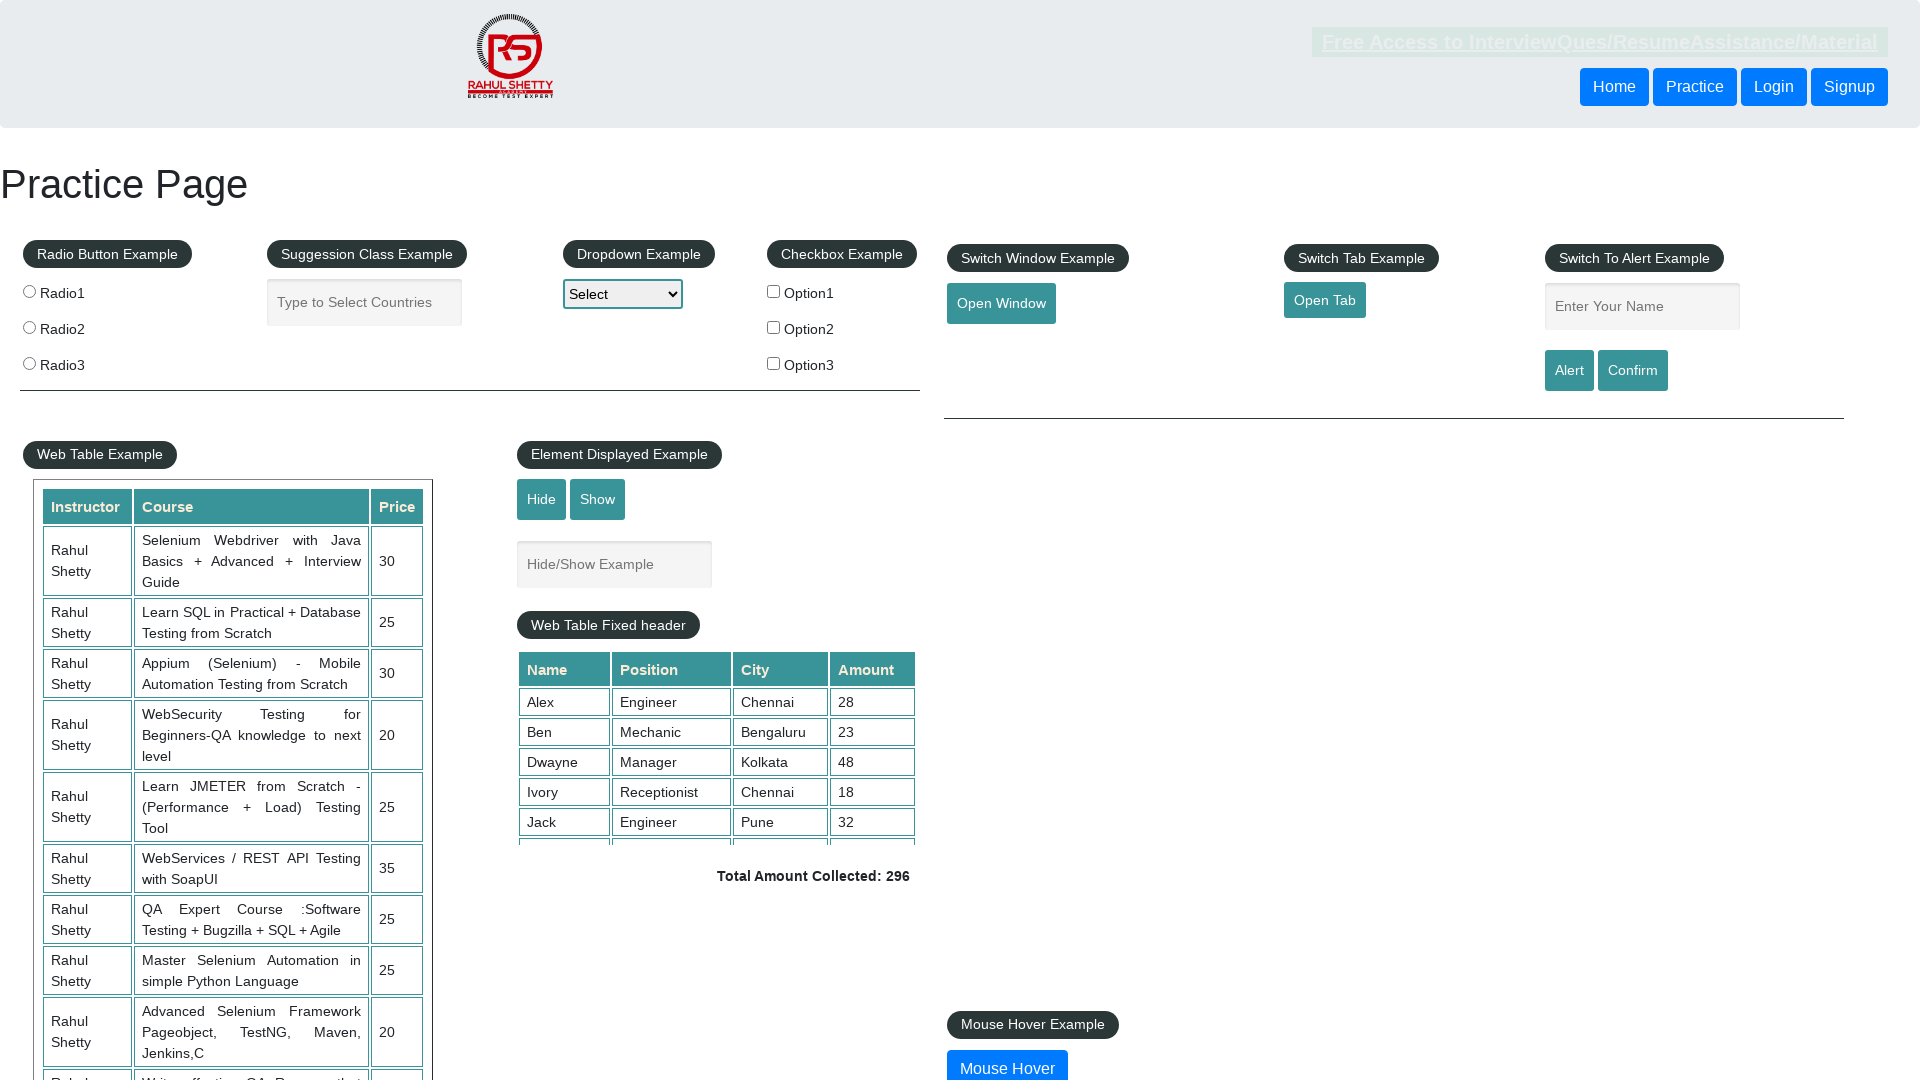

Found 5 links in footer column
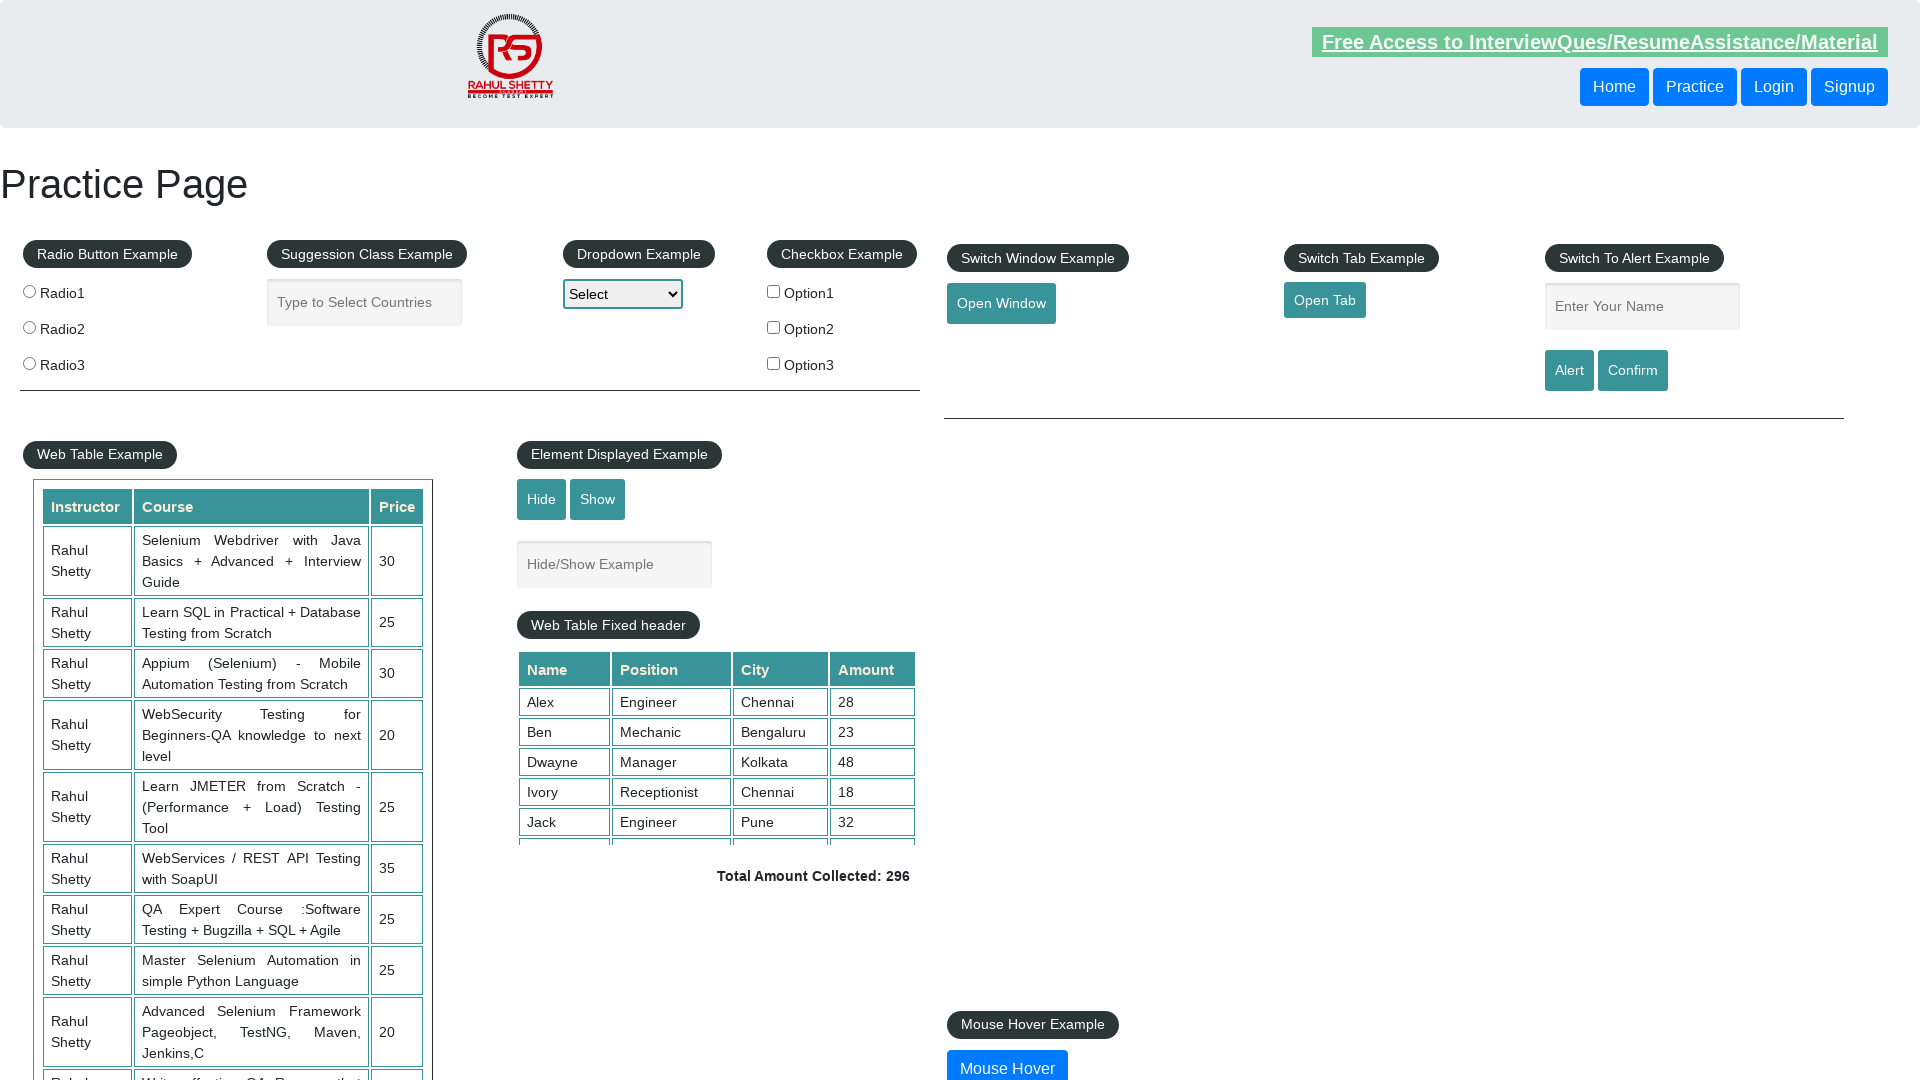

Opened second footer link in new tab using Ctrl+Click at (68, 880) on xpath=//*[@id='gf-BIG']/table/tbody/tr/td[1]/ul//a >> nth=1
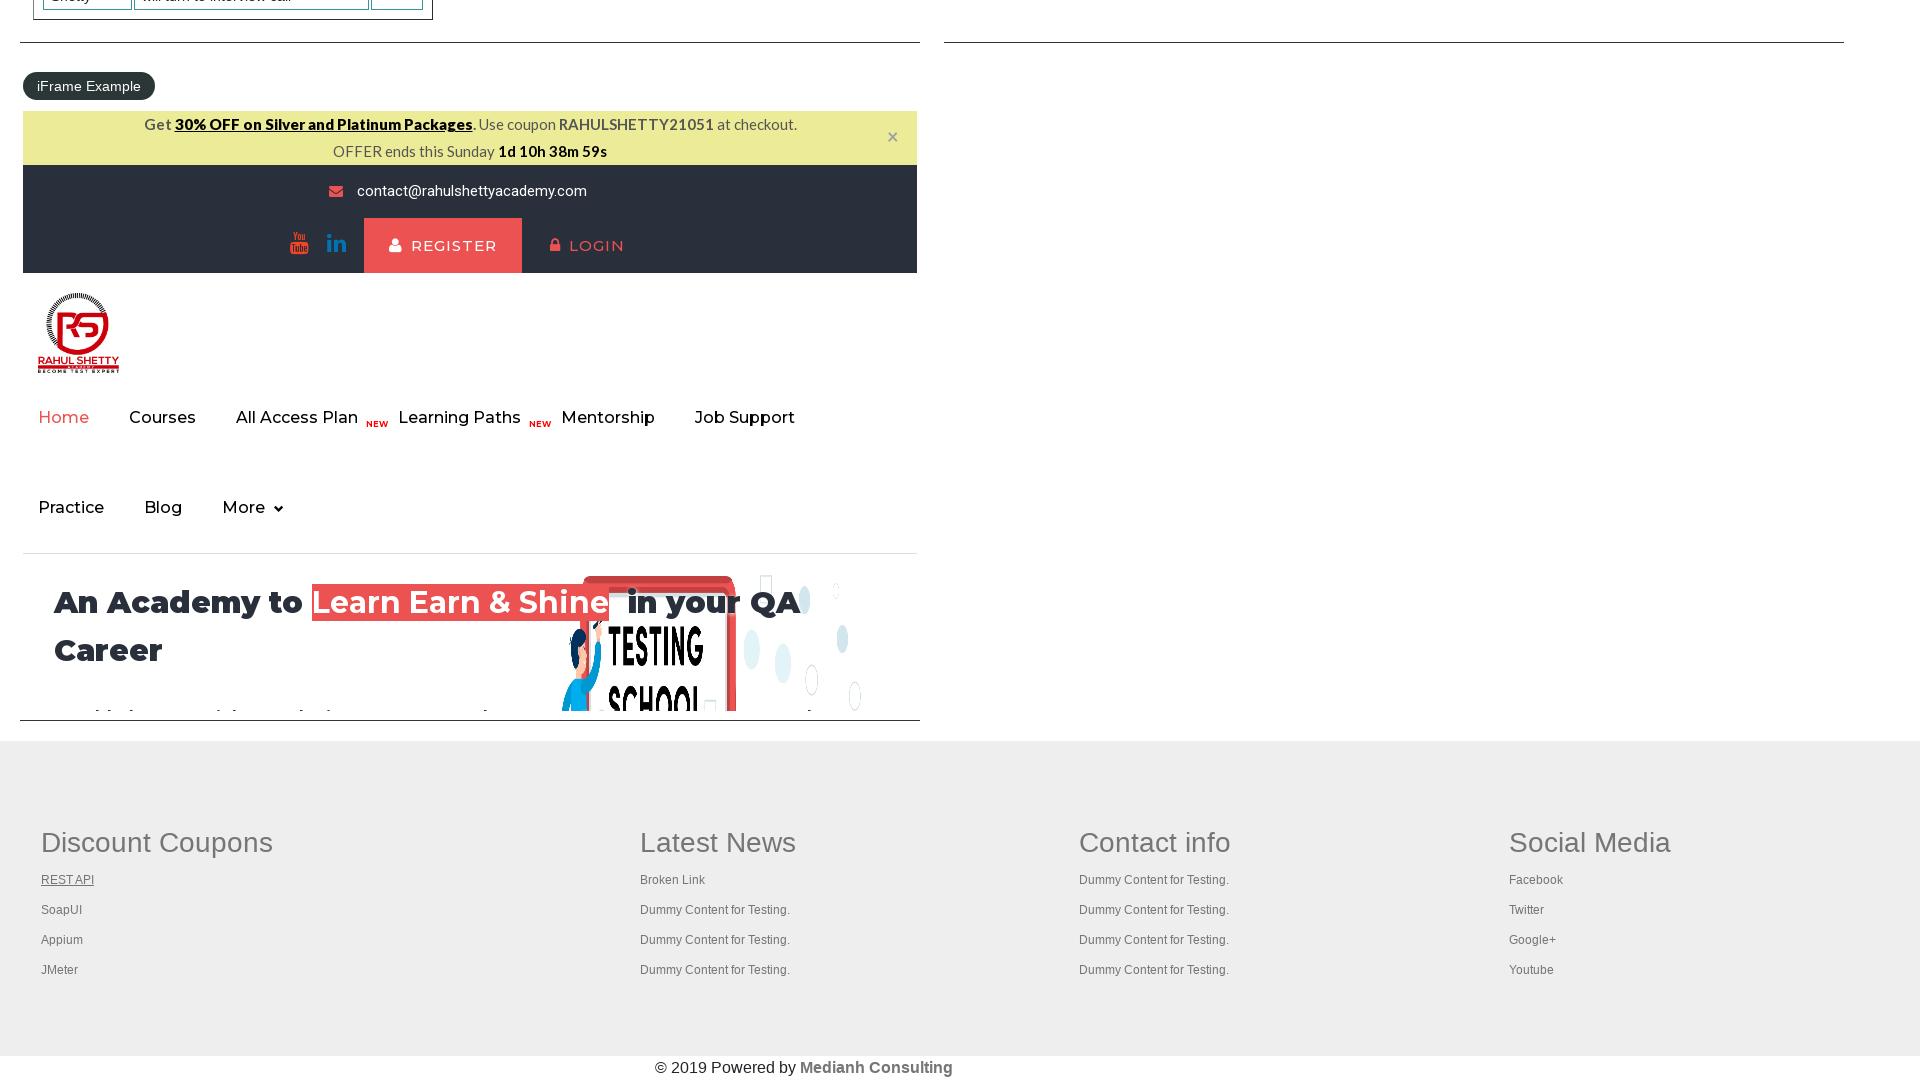

Waited 2 seconds for new tab to open
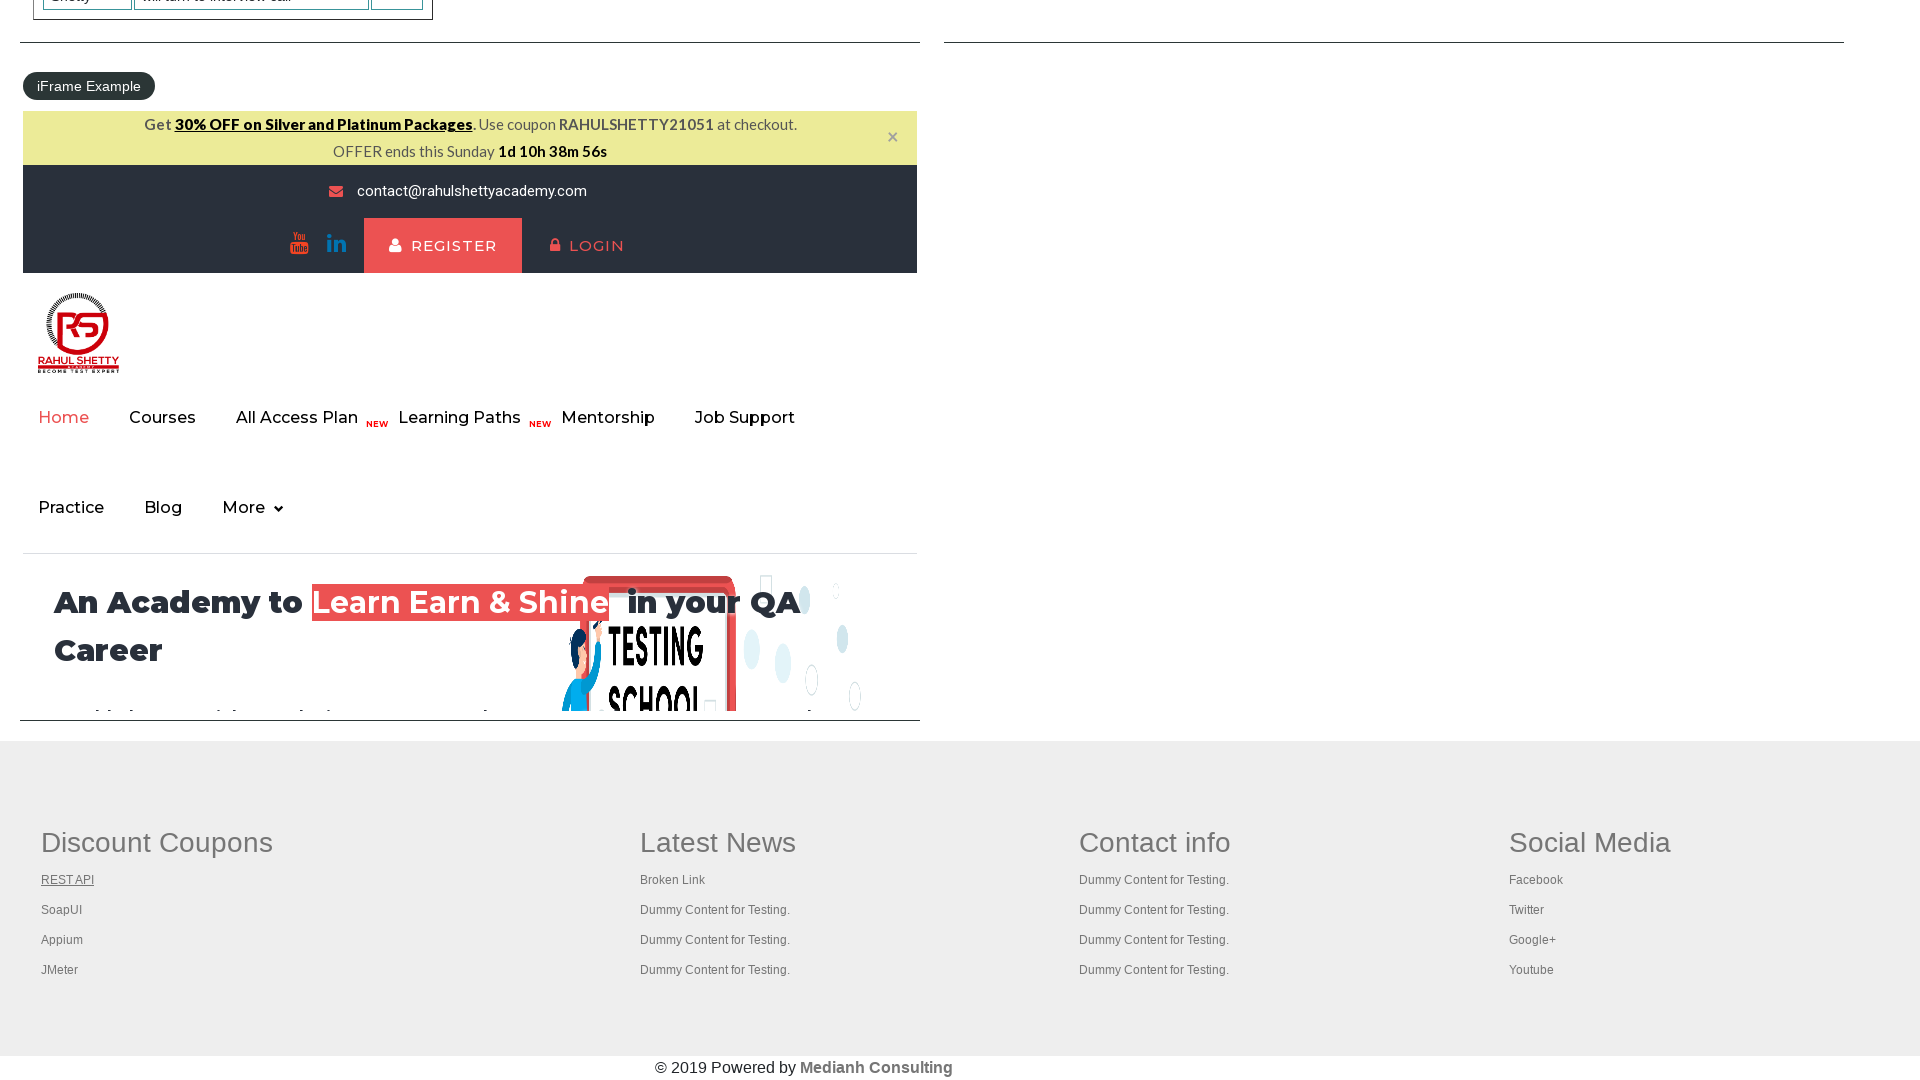

Retrieved all open tabs/pages - total count: 2
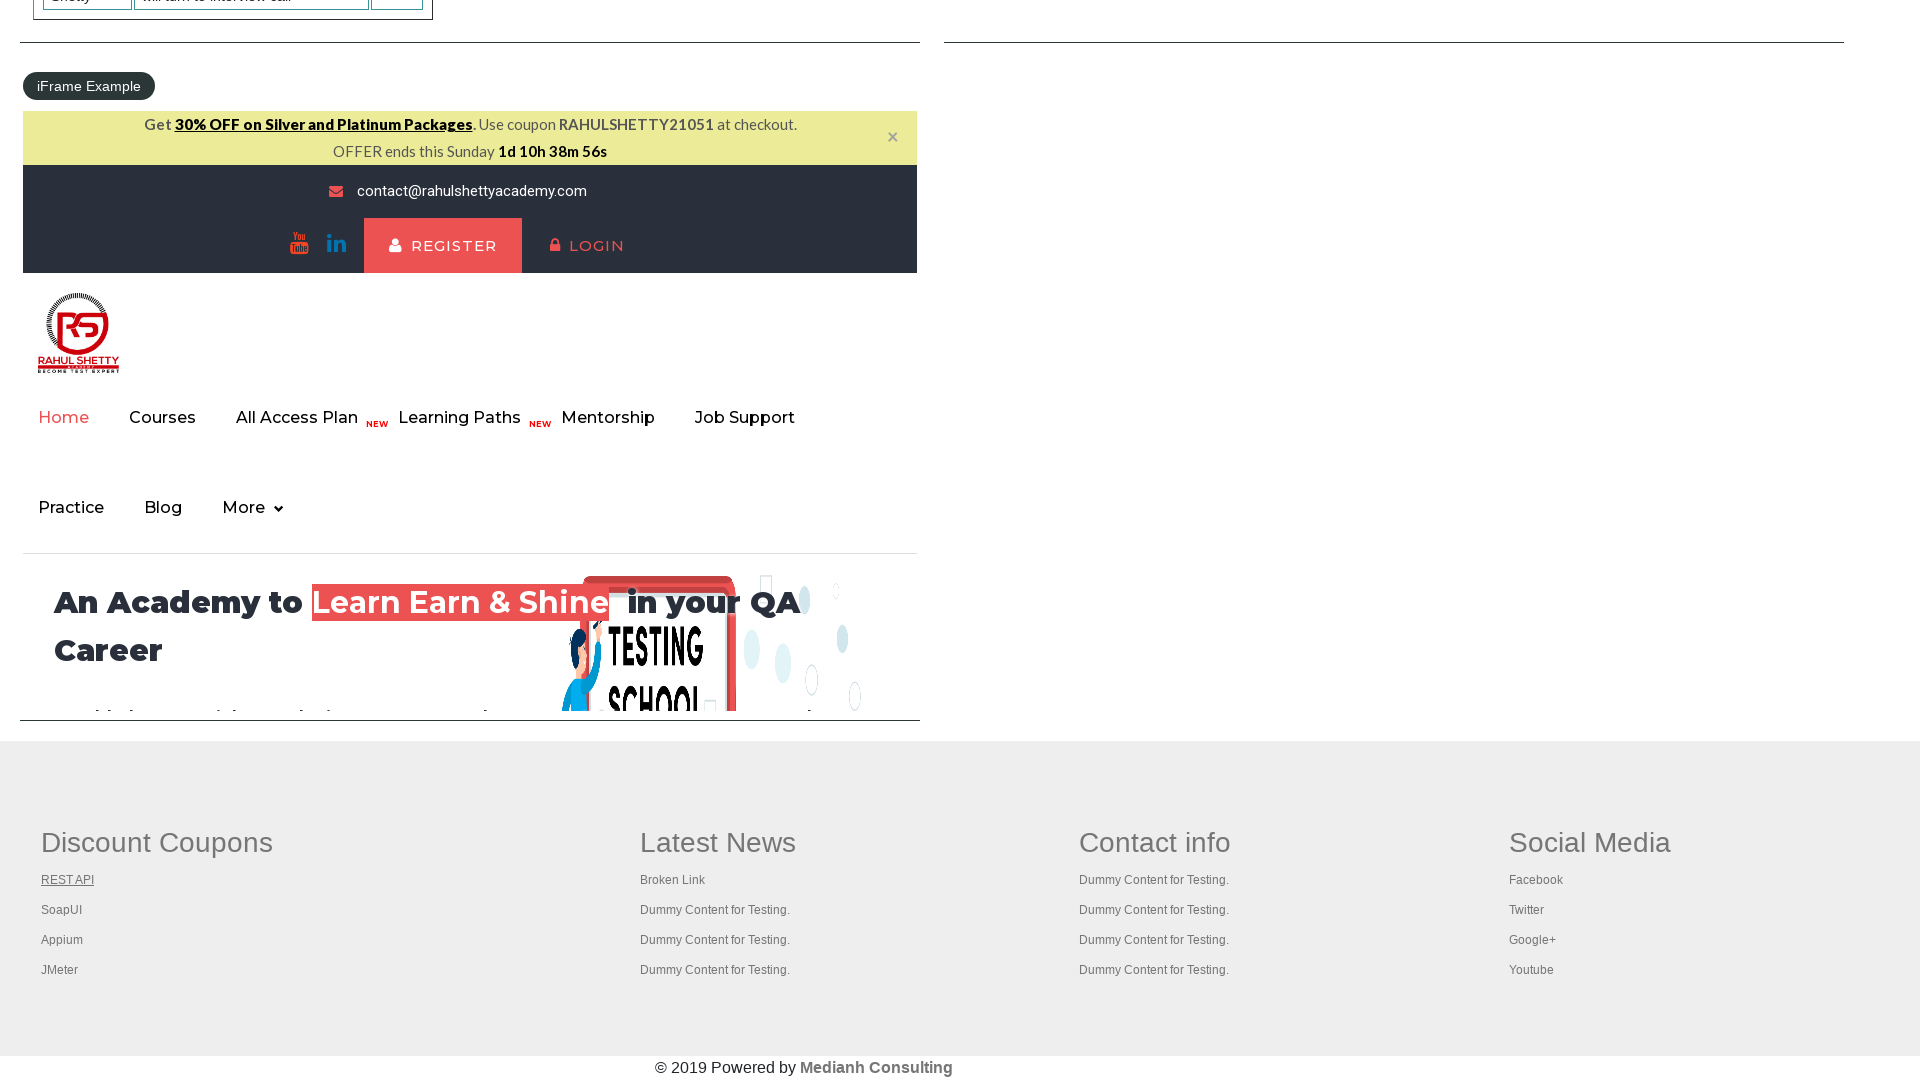

Switched to a tab and brought it to front
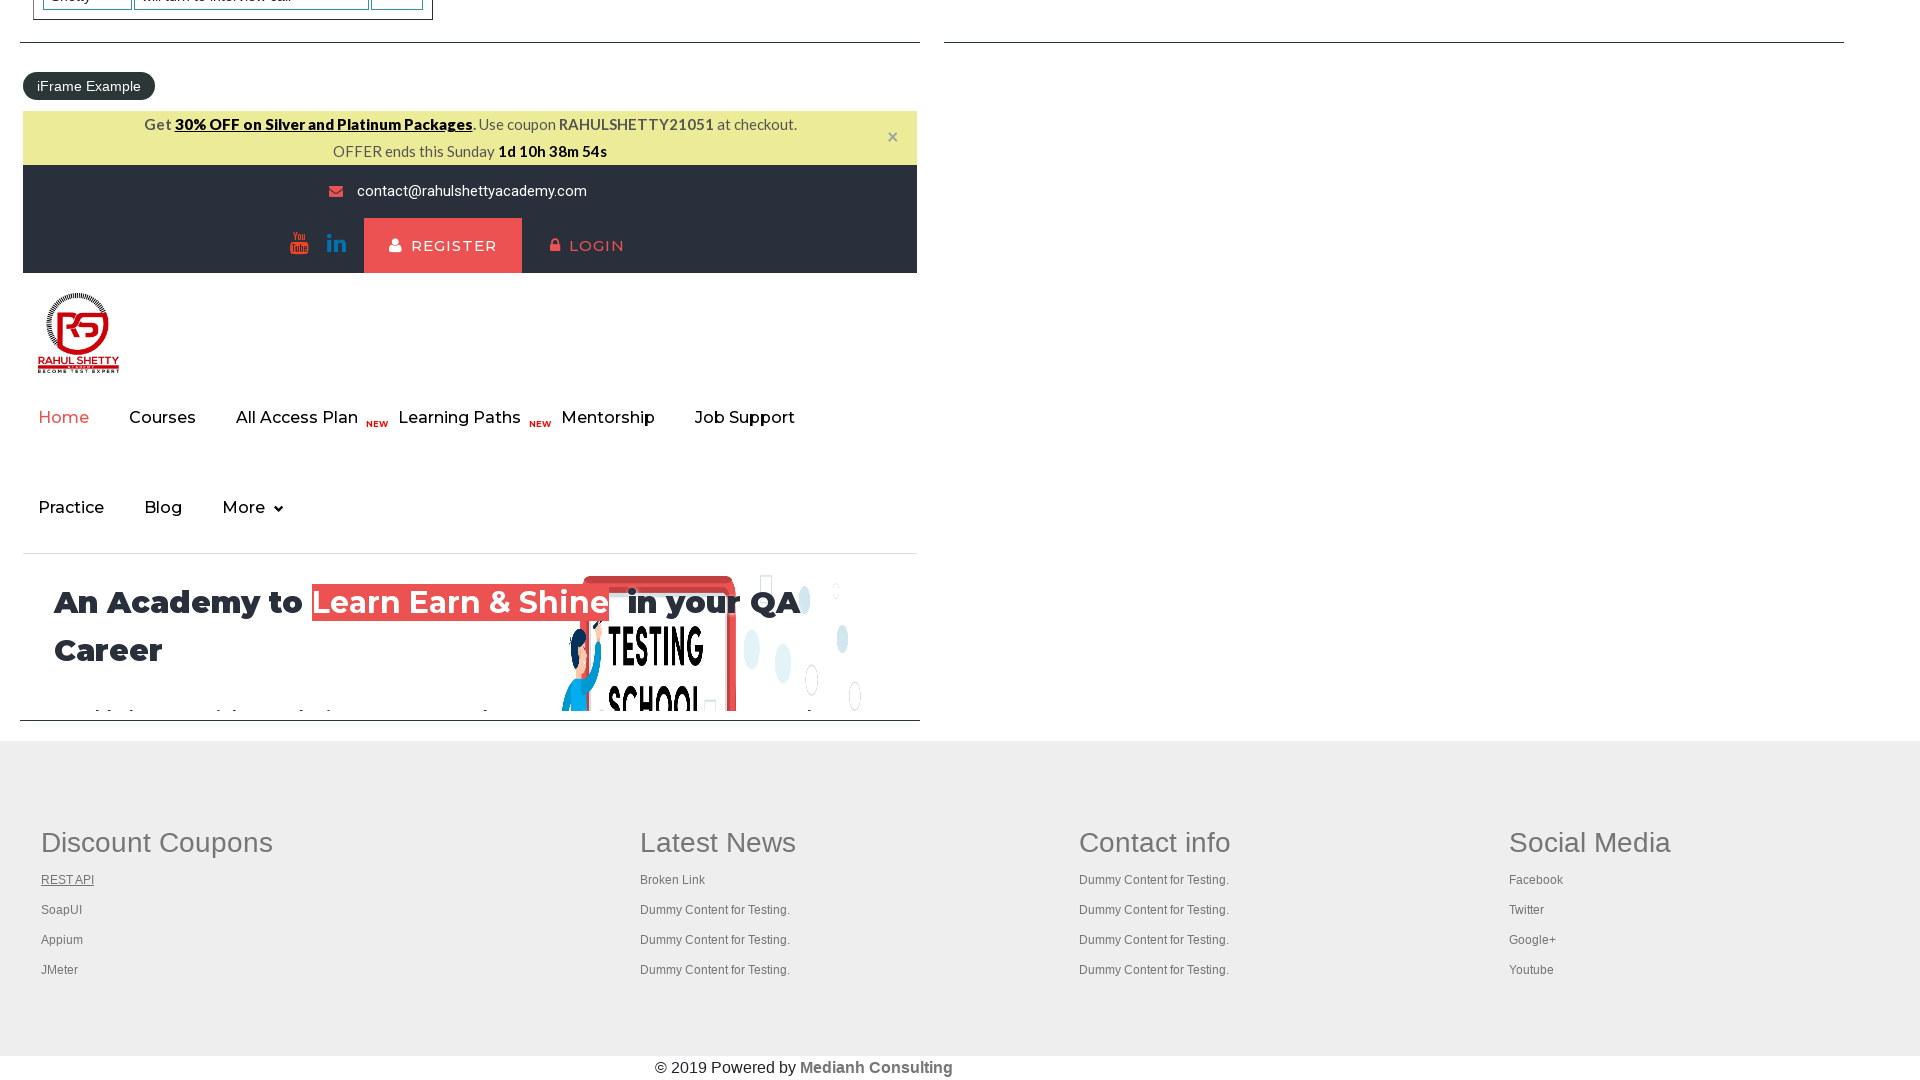

Tab content fully loaded - domcontentloaded state reached
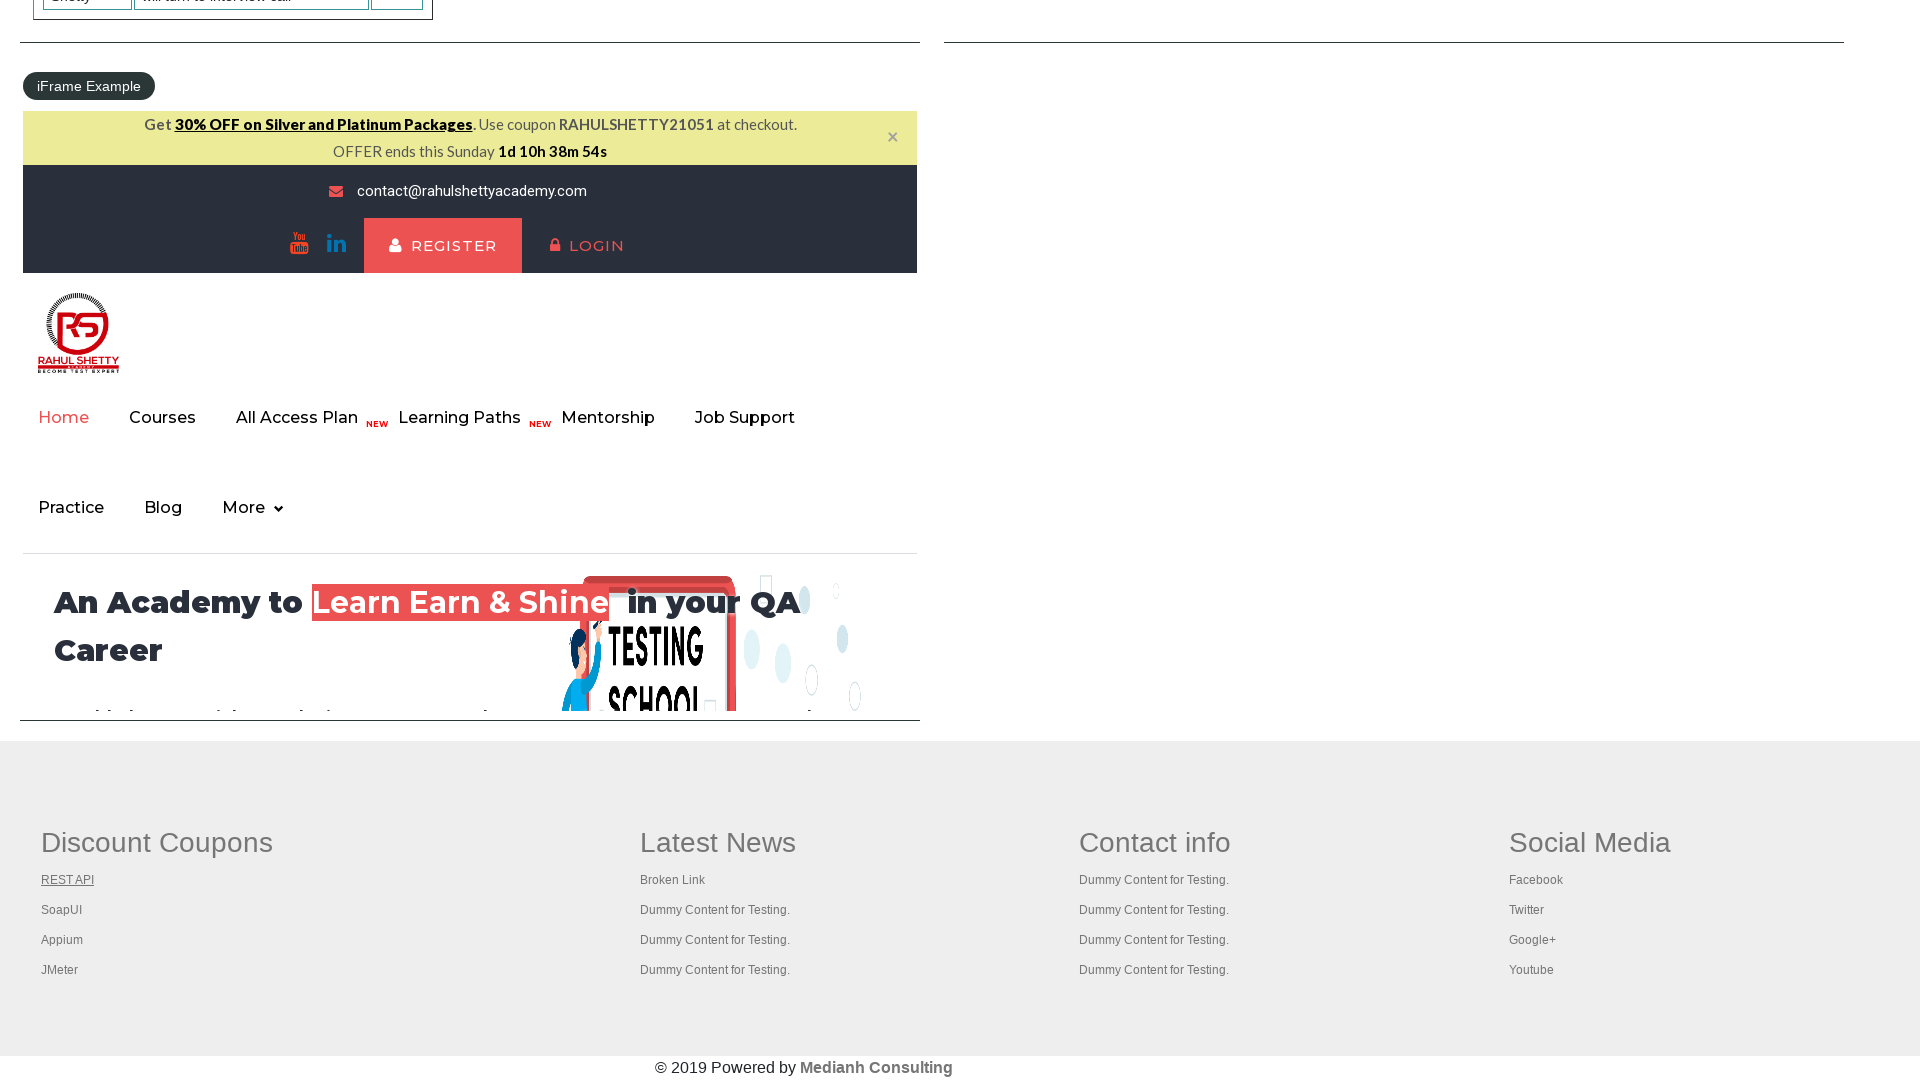

Switched to a tab and brought it to front
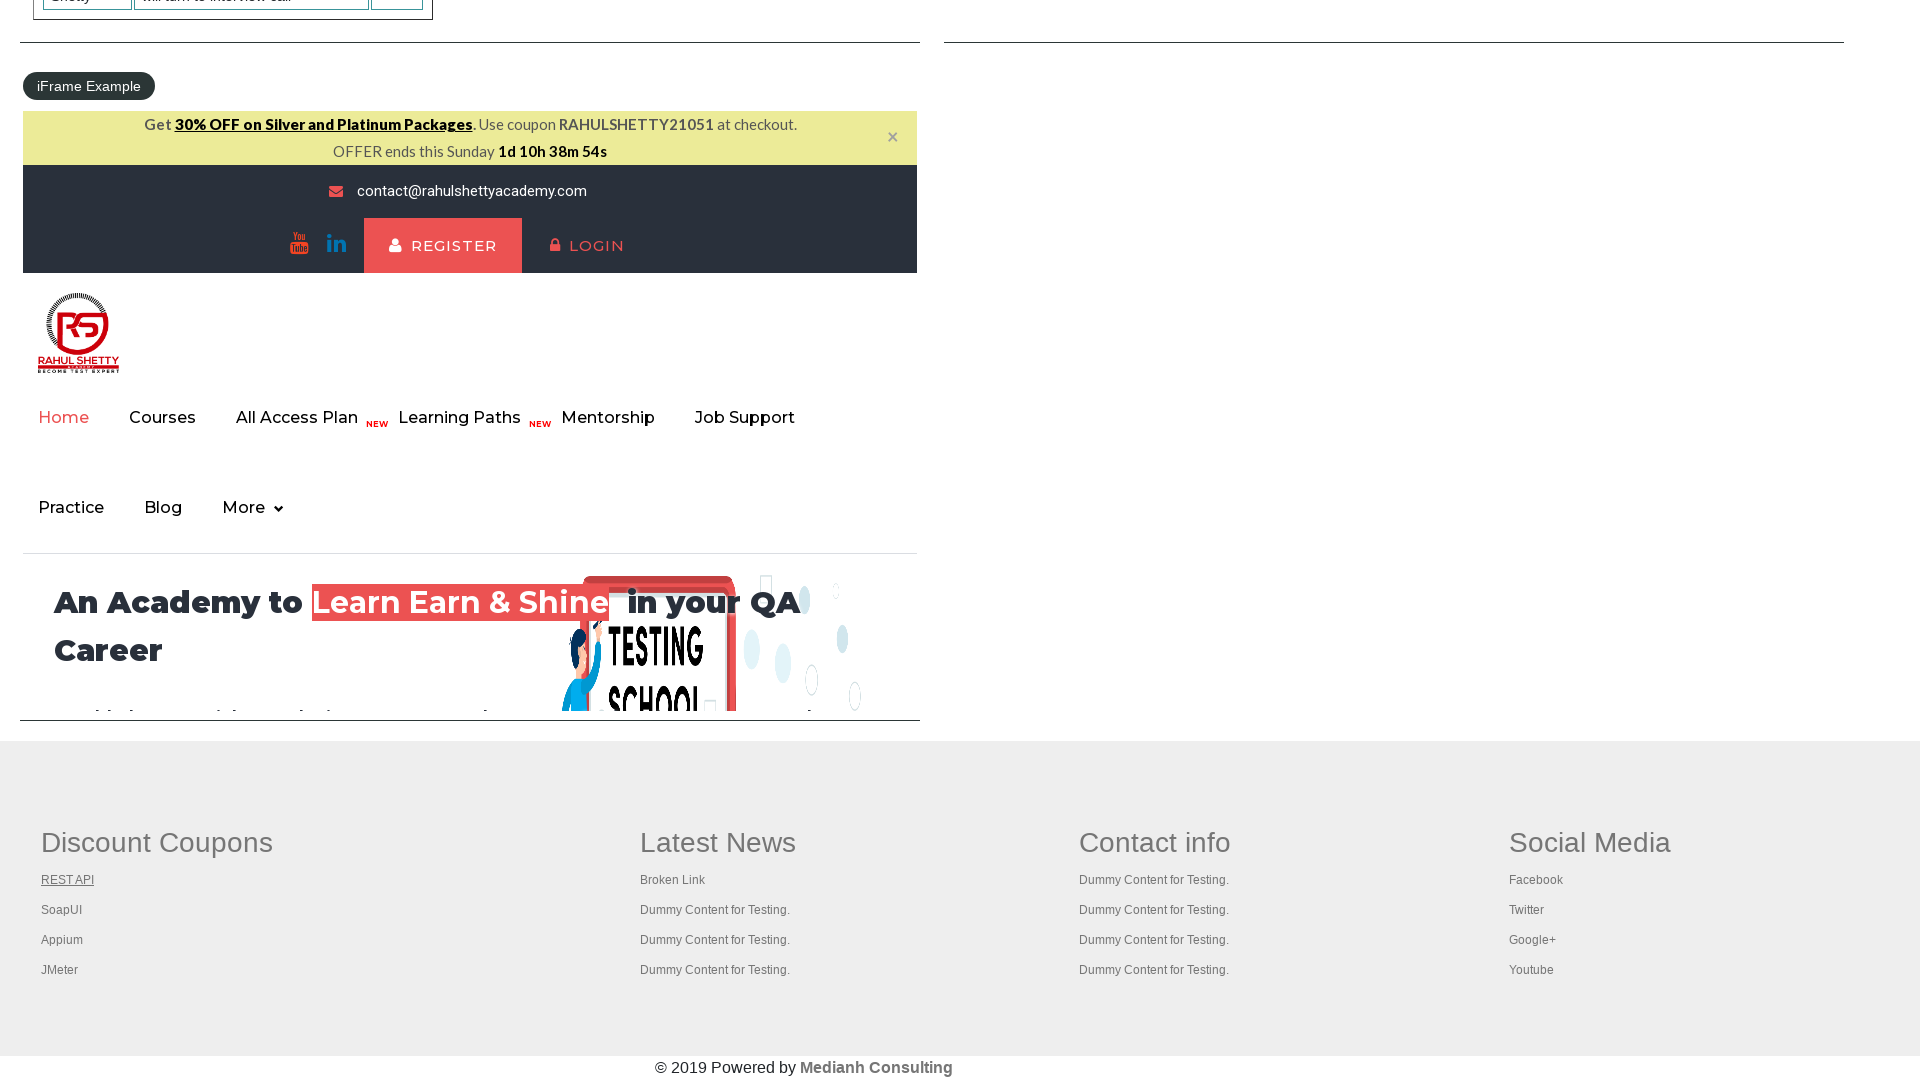

Tab content fully loaded - domcontentloaded state reached
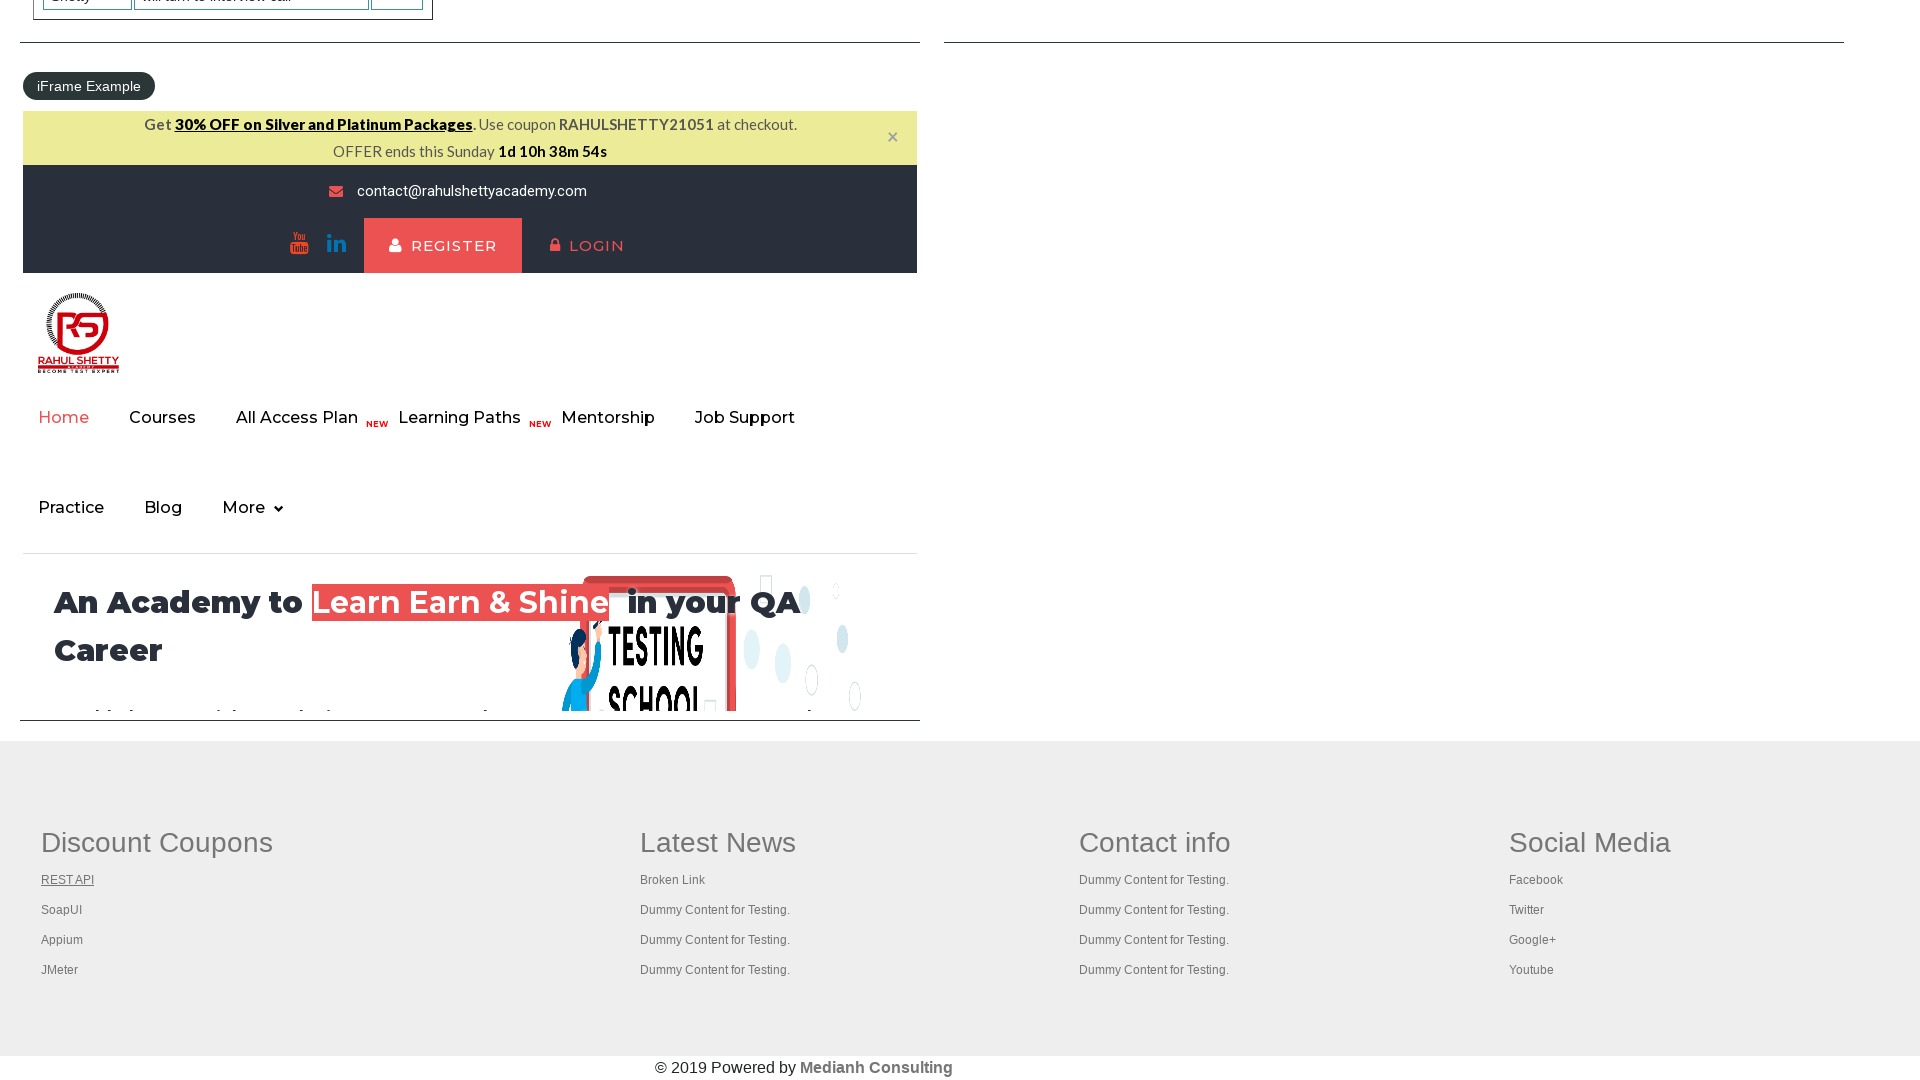

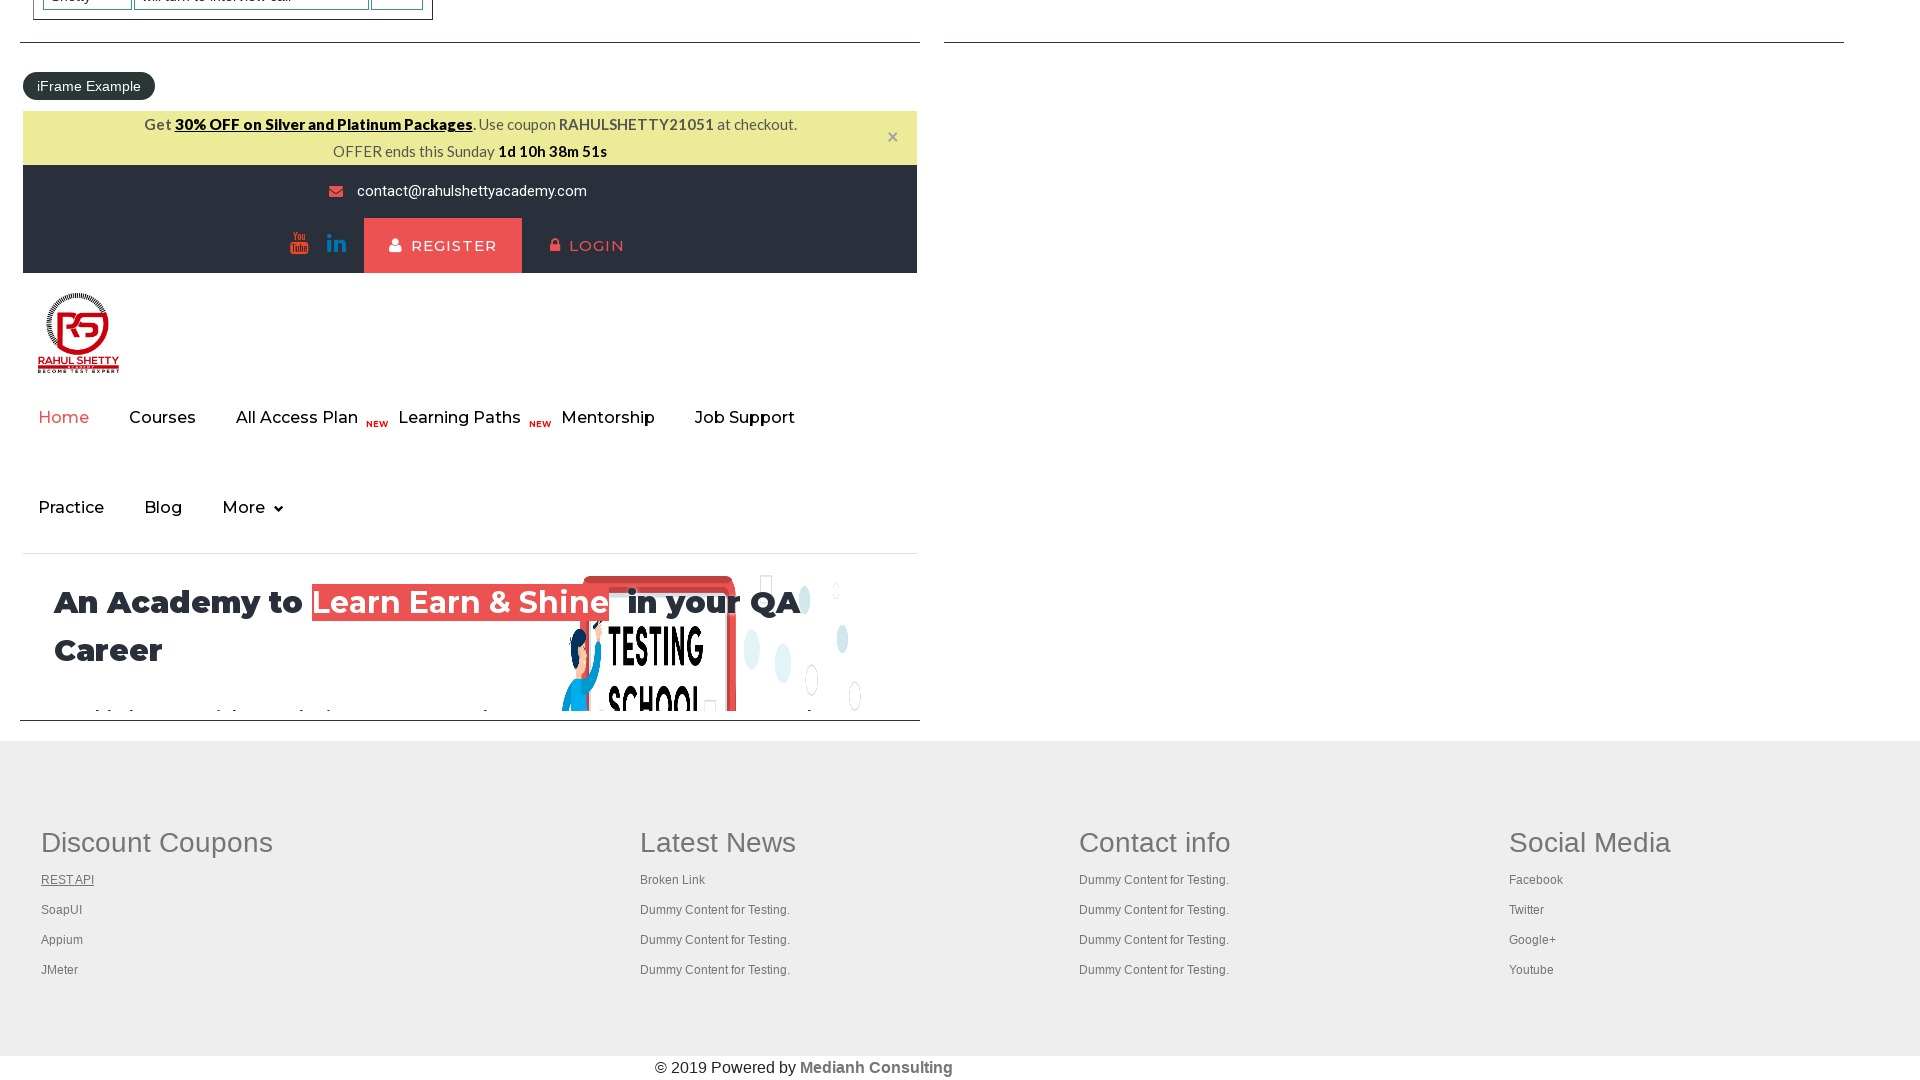